Tests drag and drop functionality by dragging an element and dropping it onto a target area, then handles a JavaScript alert

Starting URL: https://crossbrowsertesting.github.io/drag-and-drop.html

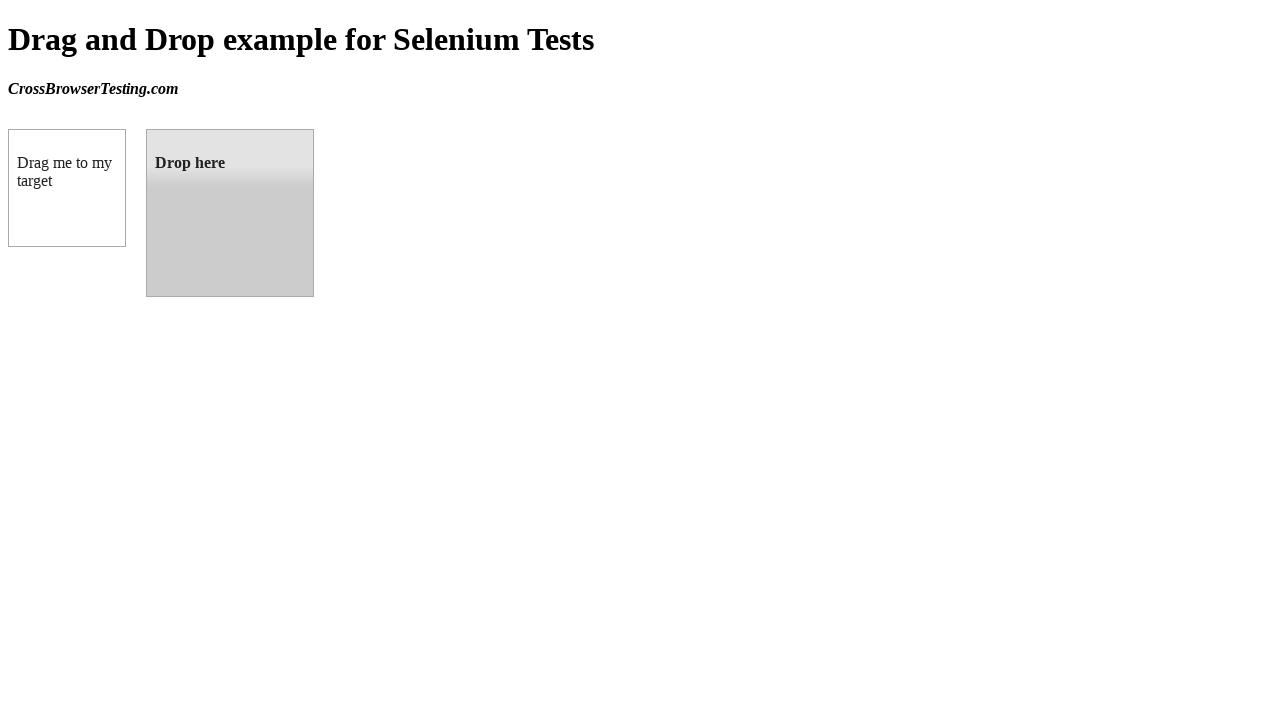

Navigated to drag and drop test page
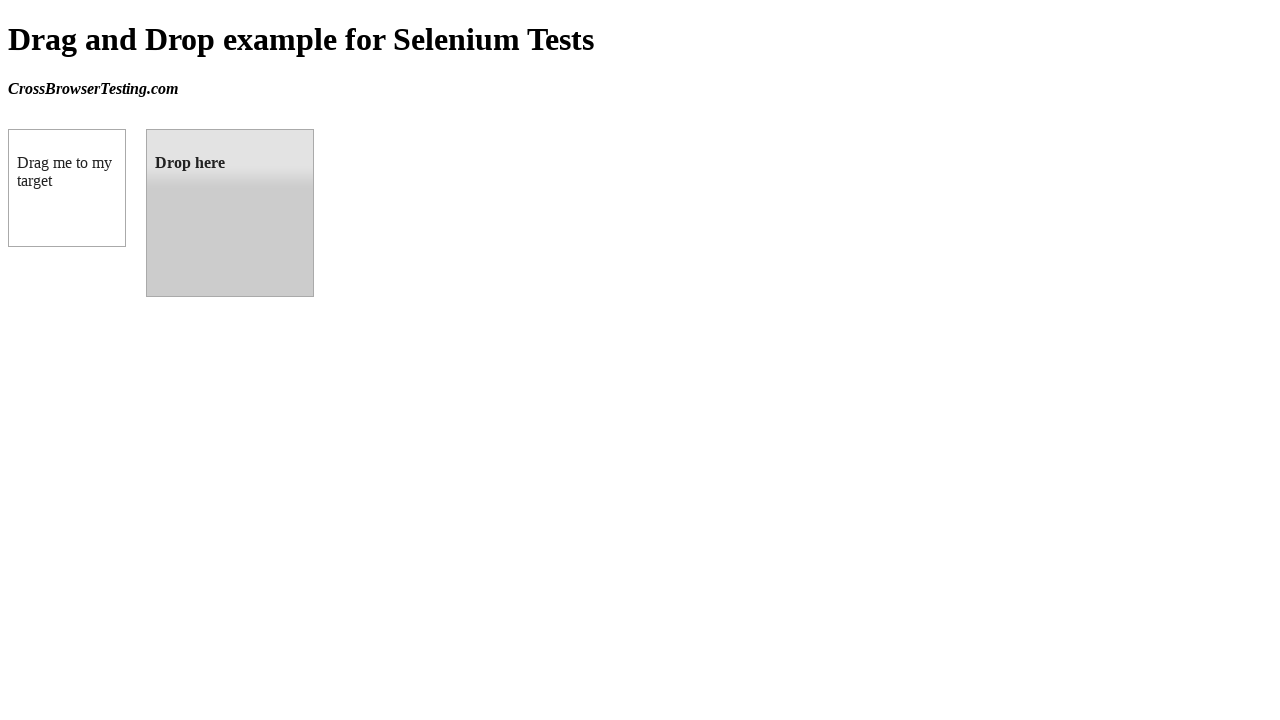

Located draggable element
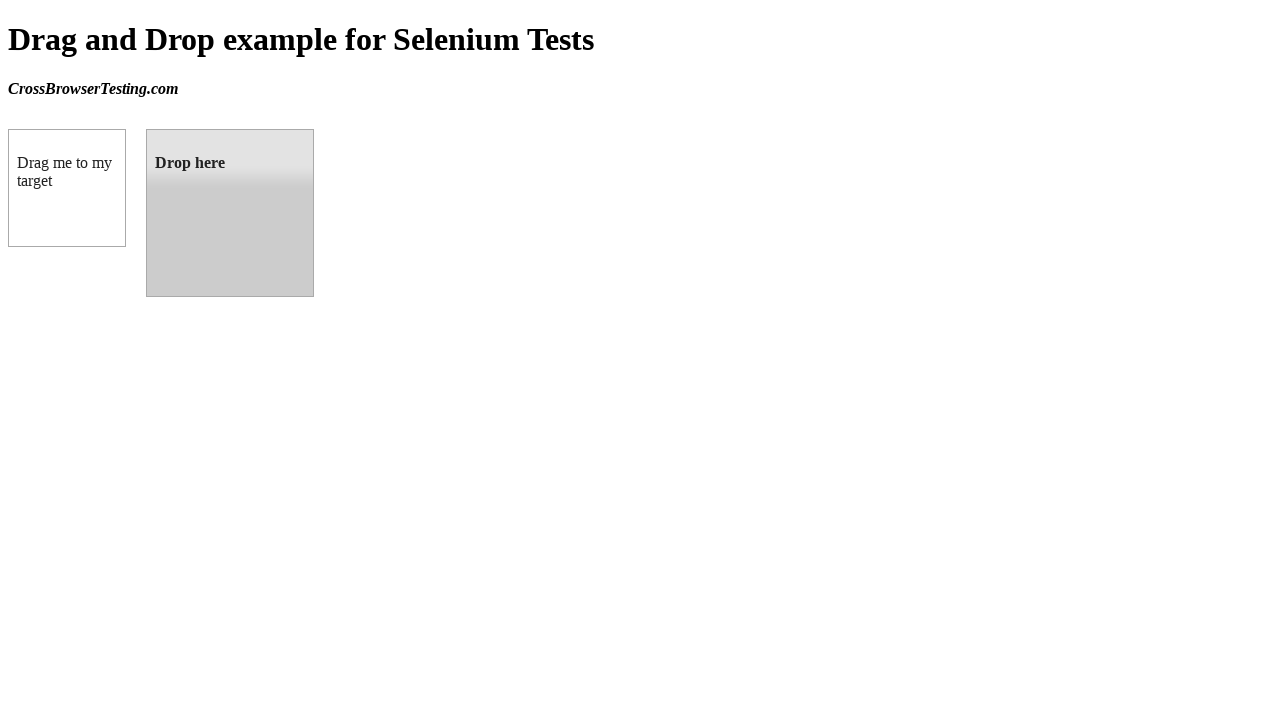

Located droppable target element
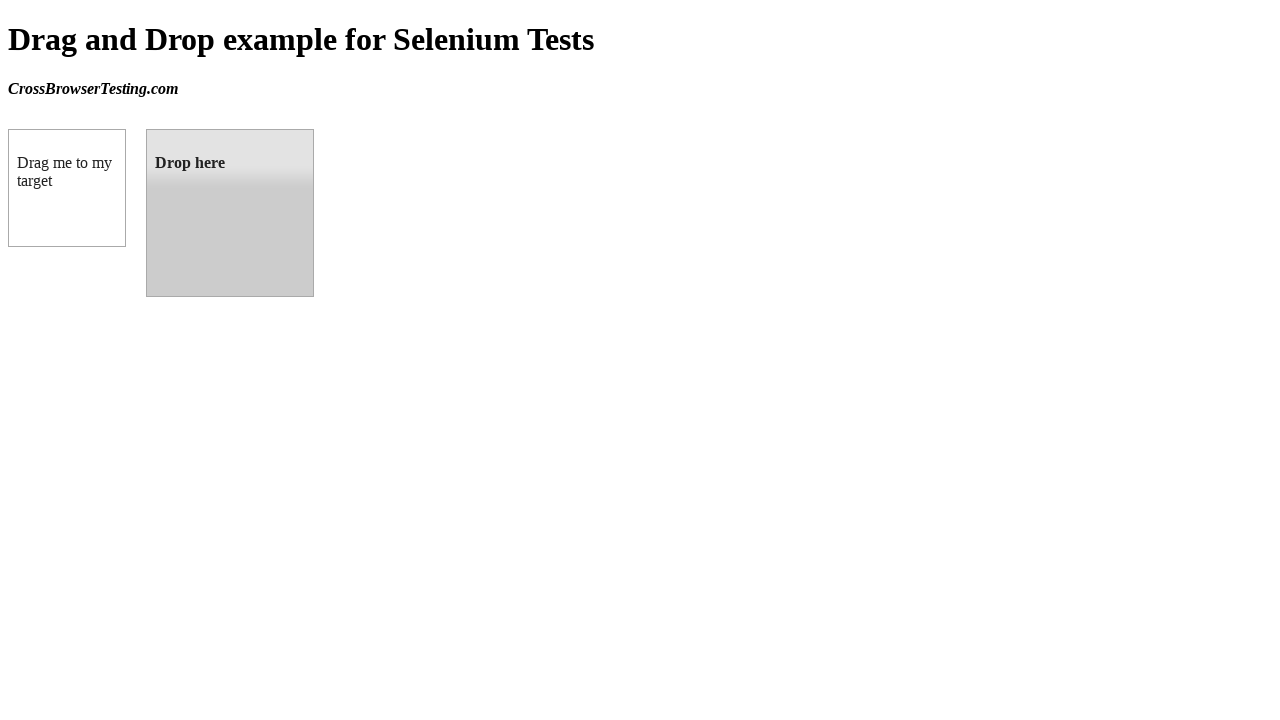

Dragged element to drop target at (230, 213)
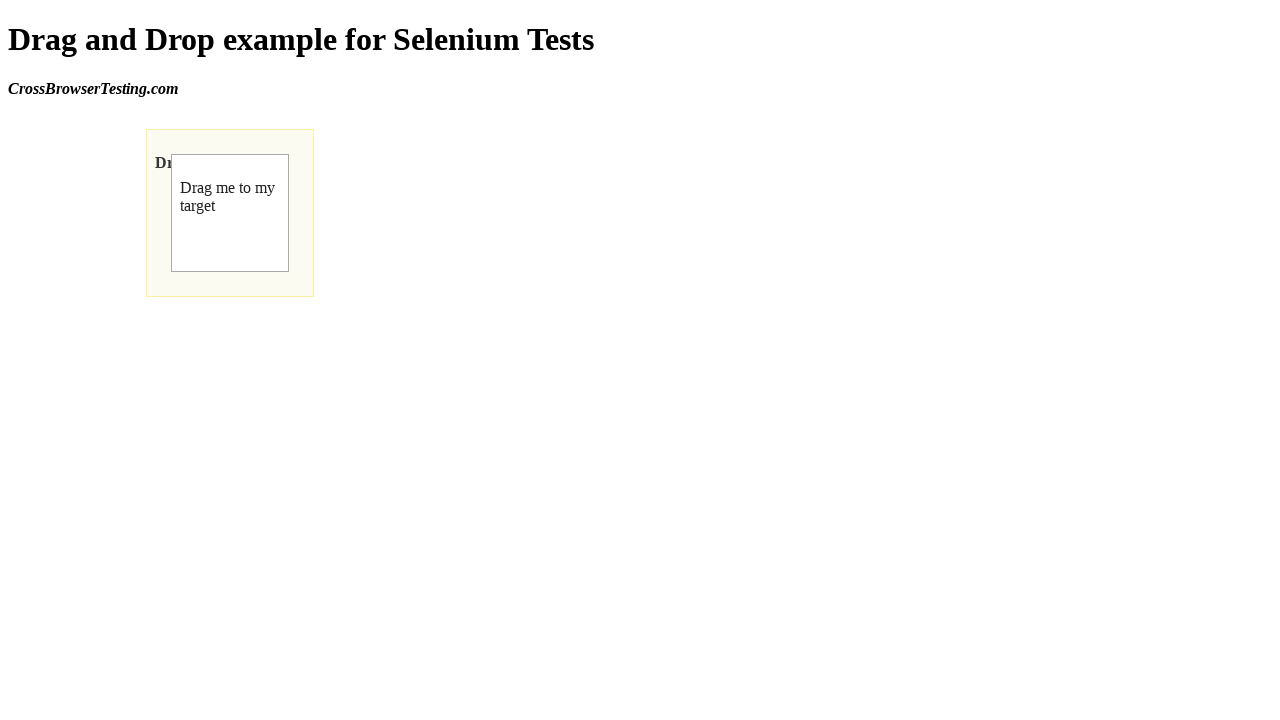

Verified drop was successful - 'Dropped!' message found
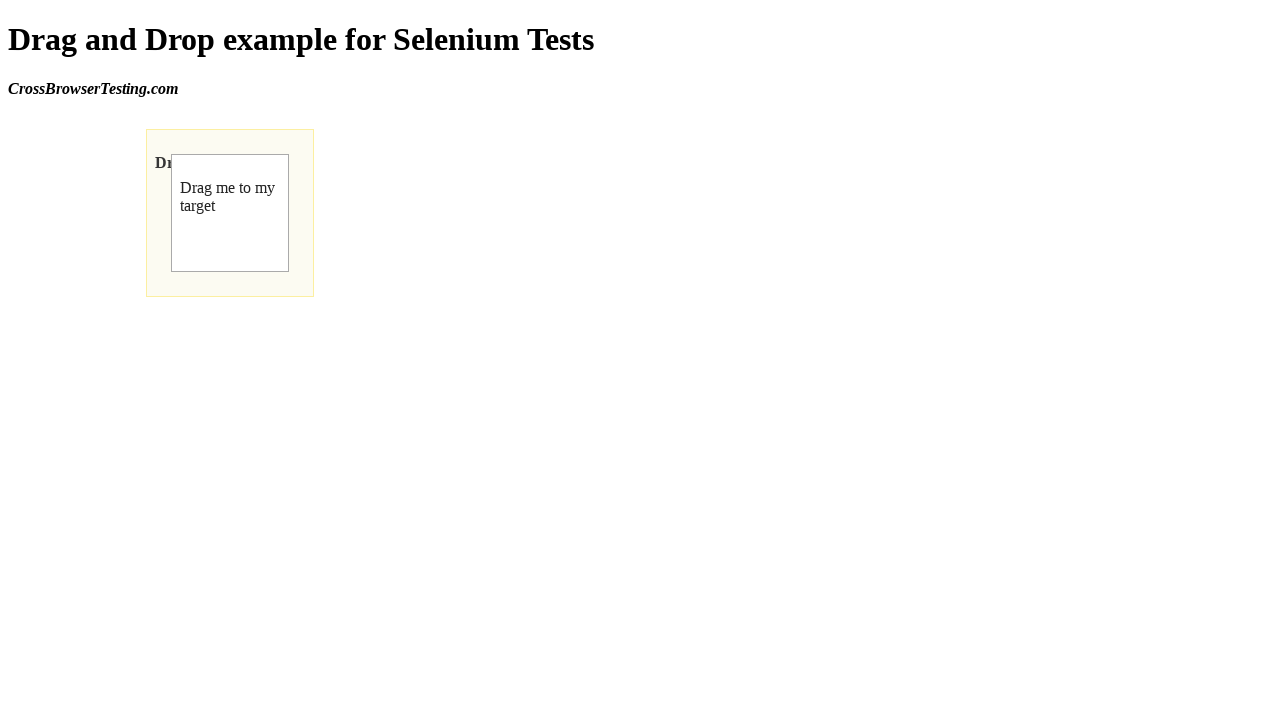

JavaScript alert triggered with 'Test!' message
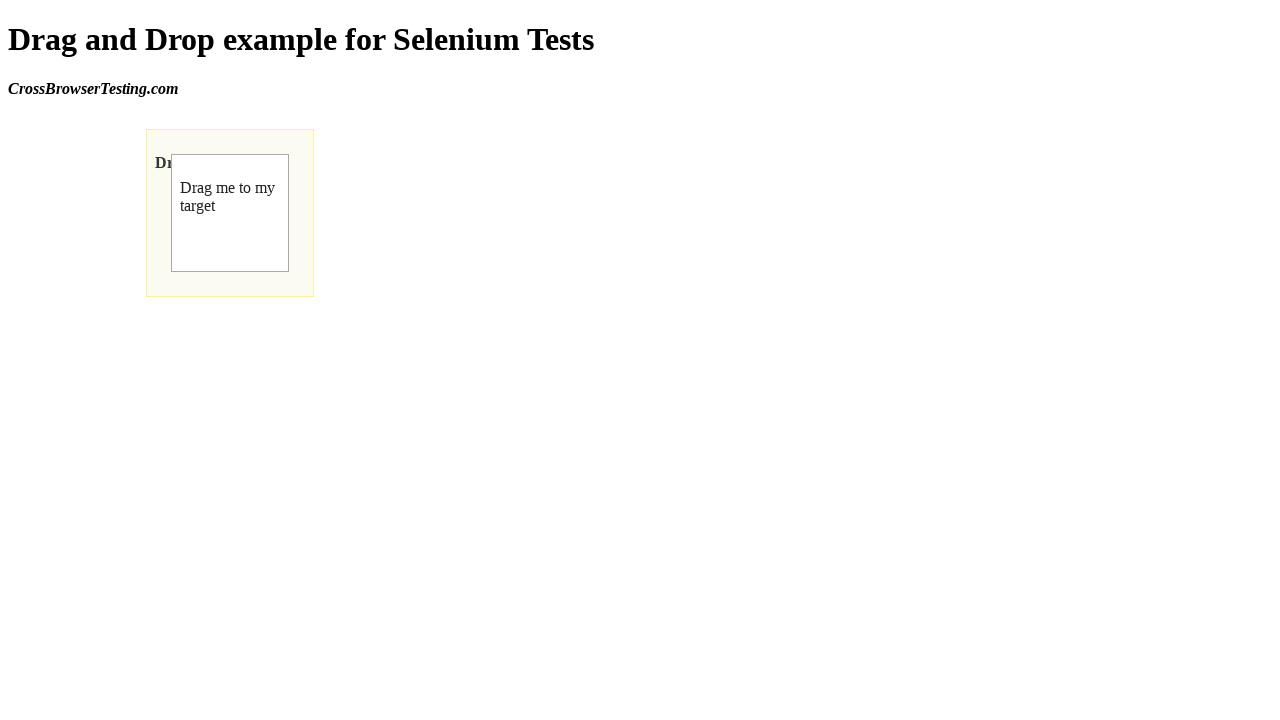

Alert dialog accepted
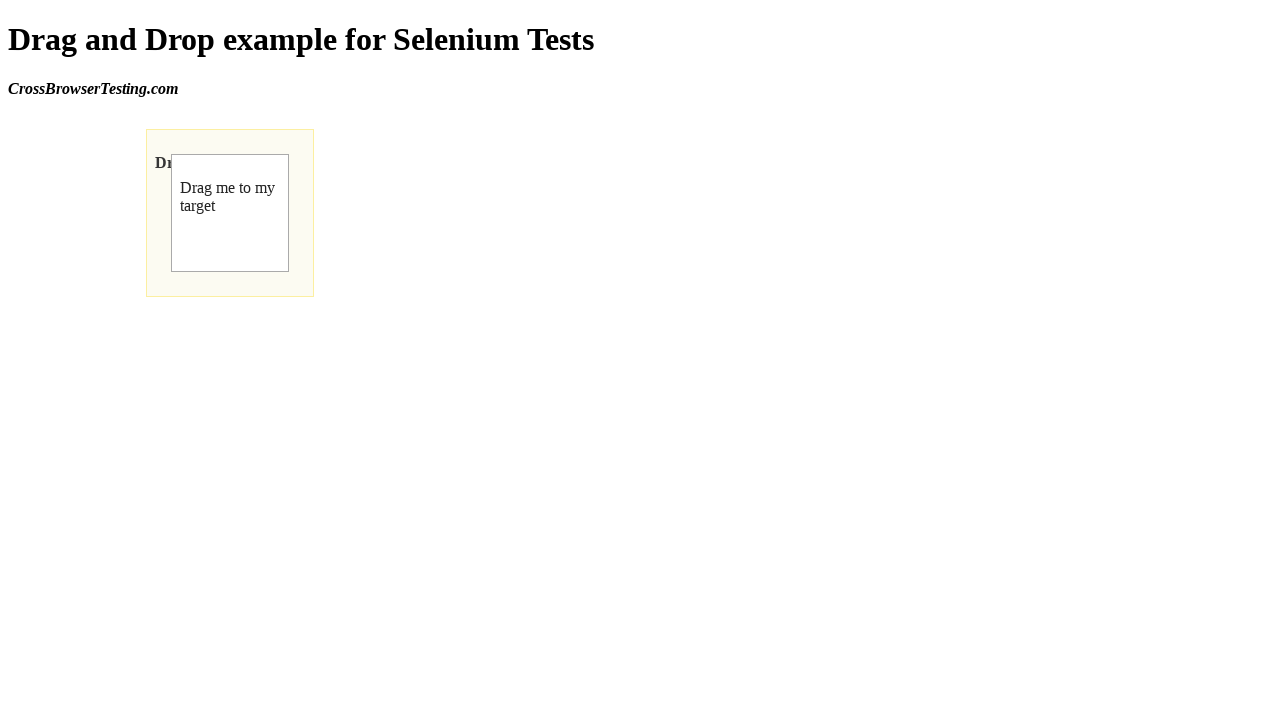

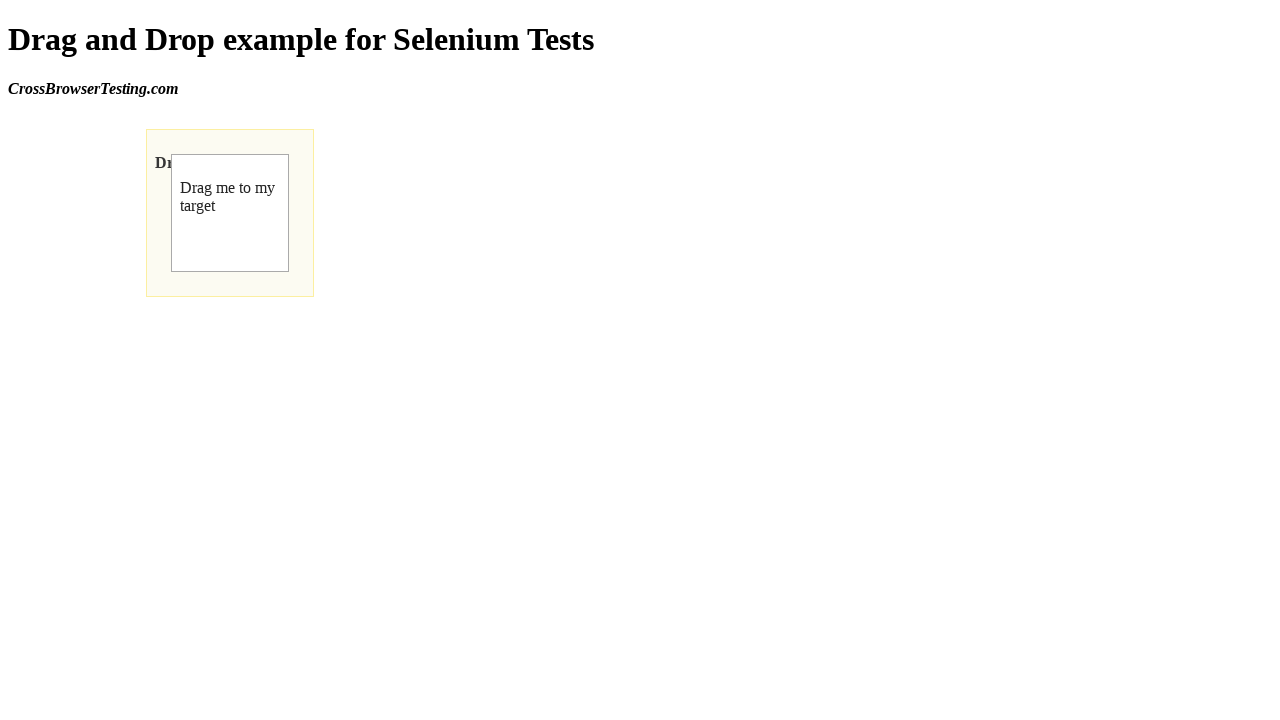